Tests browser navigation by loading Hotstar, maximizing window, clearing cookies, and performing back/forward navigation

Starting URL: https://www.hotstar.com

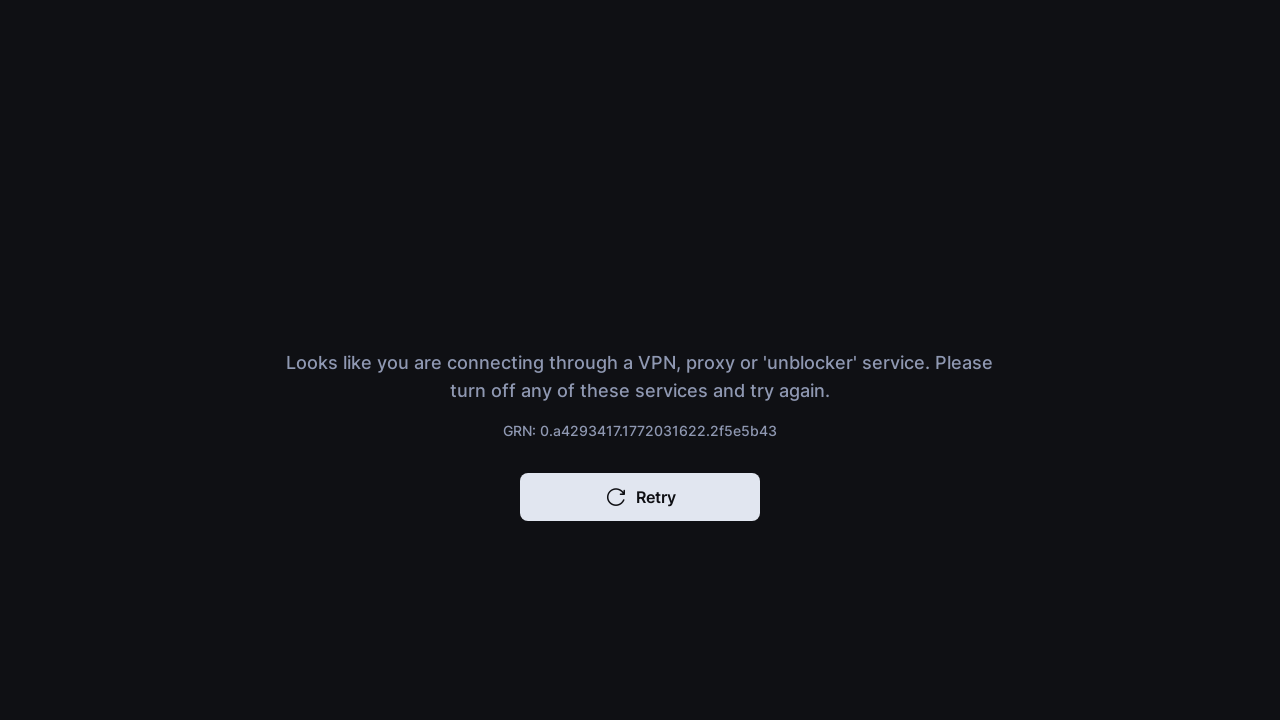

Waited 5 seconds for Hotstar page to load
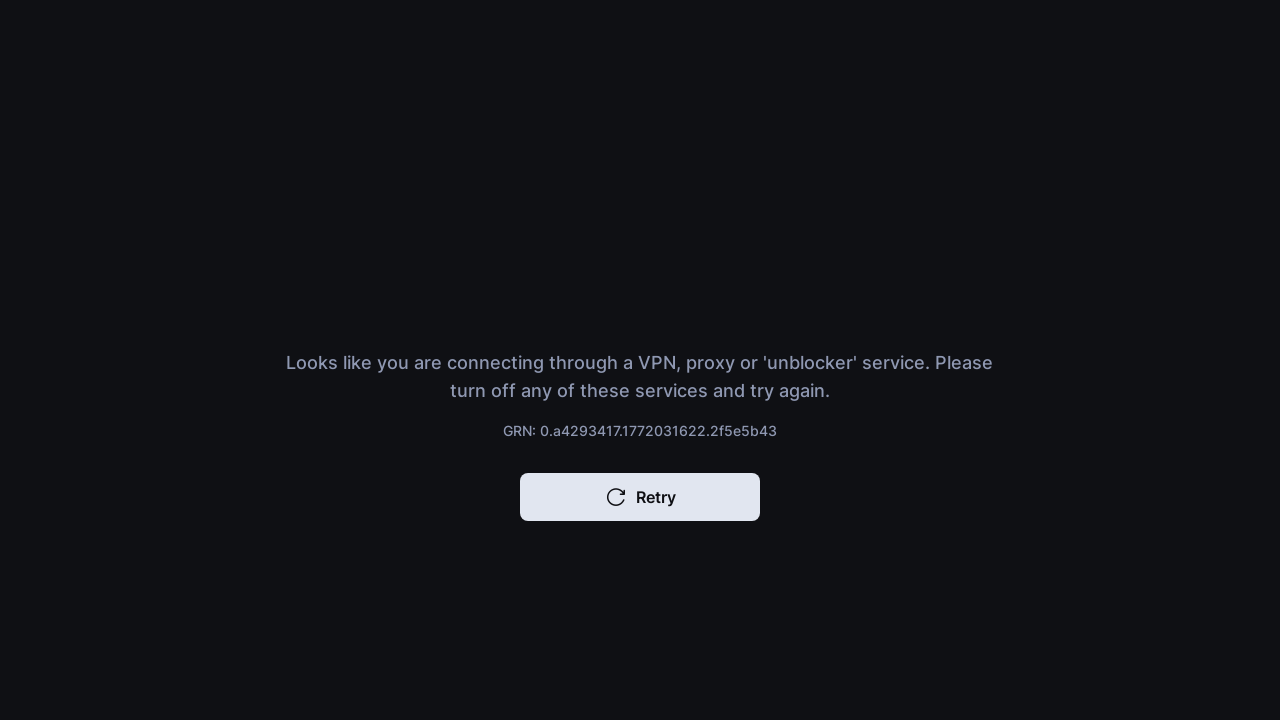

Set viewport to 1920x1080 (maximized window)
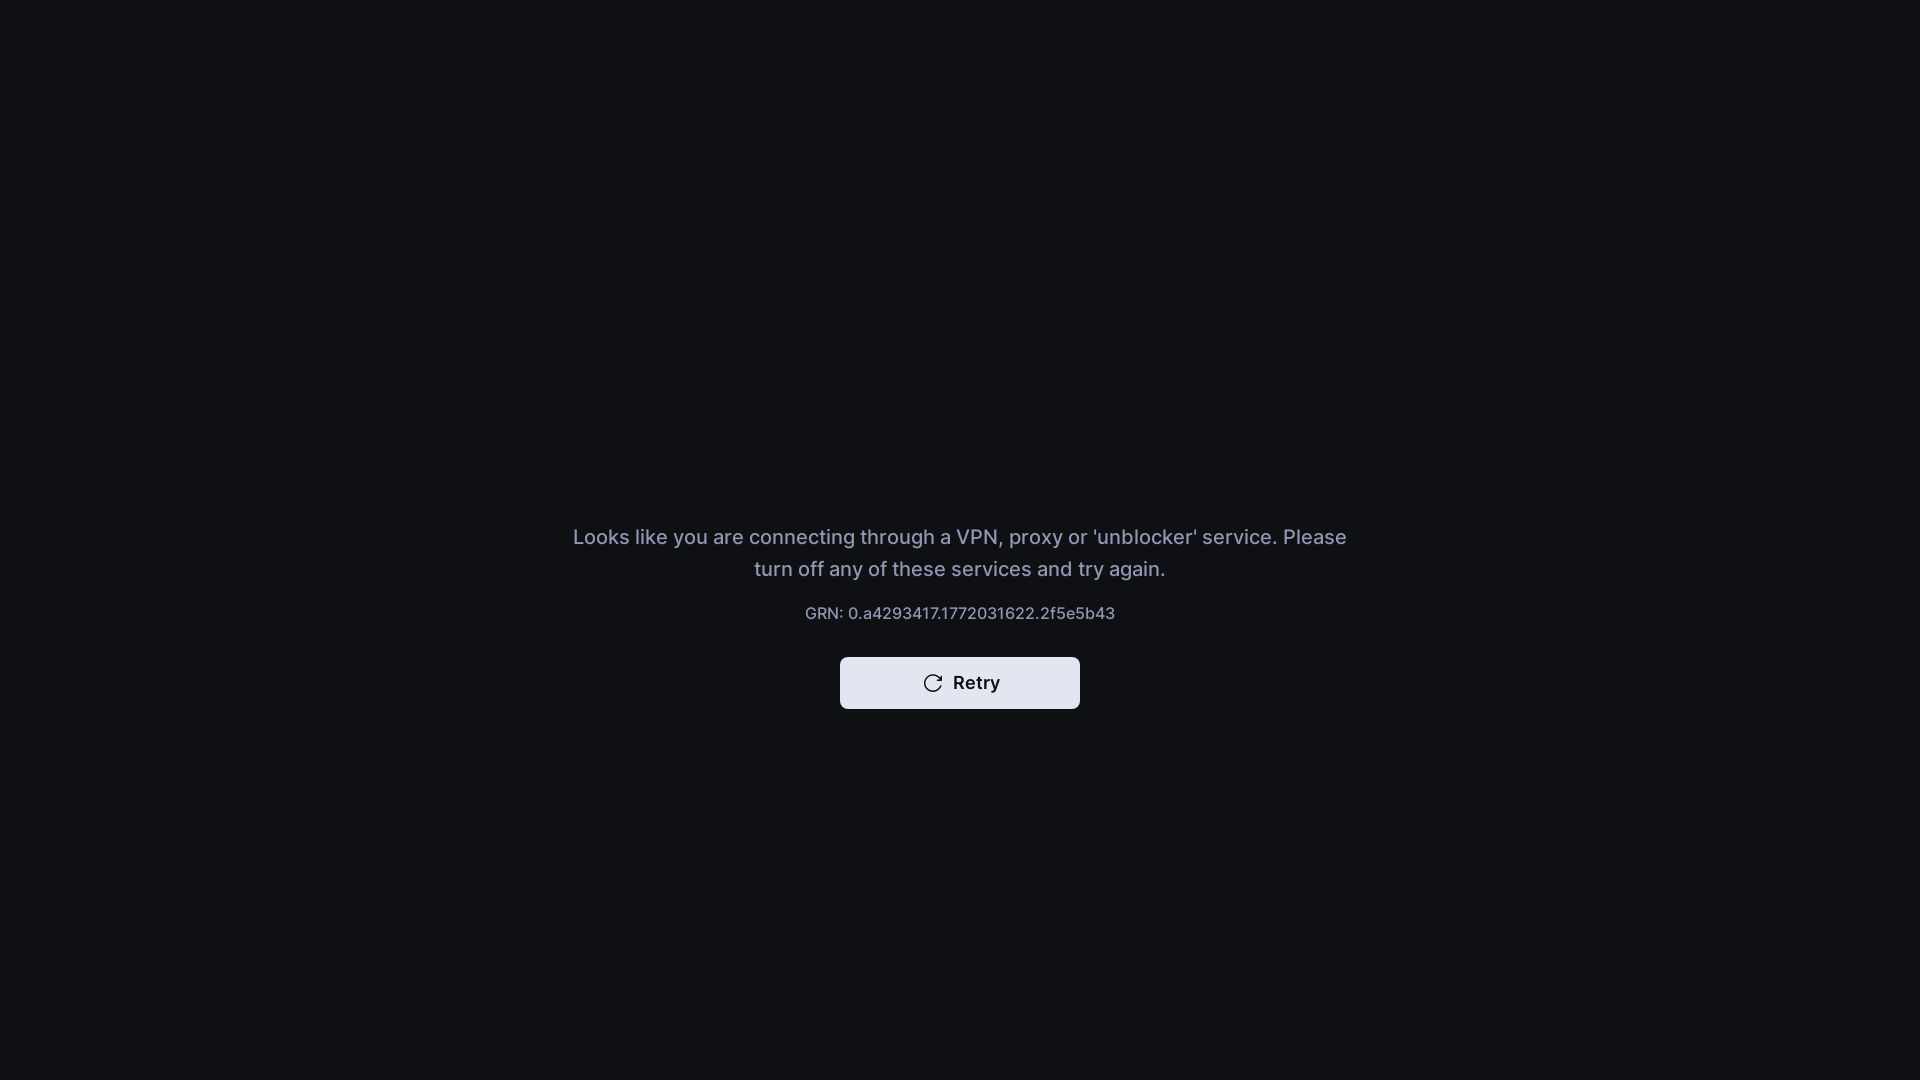

Cleared all cookies from context
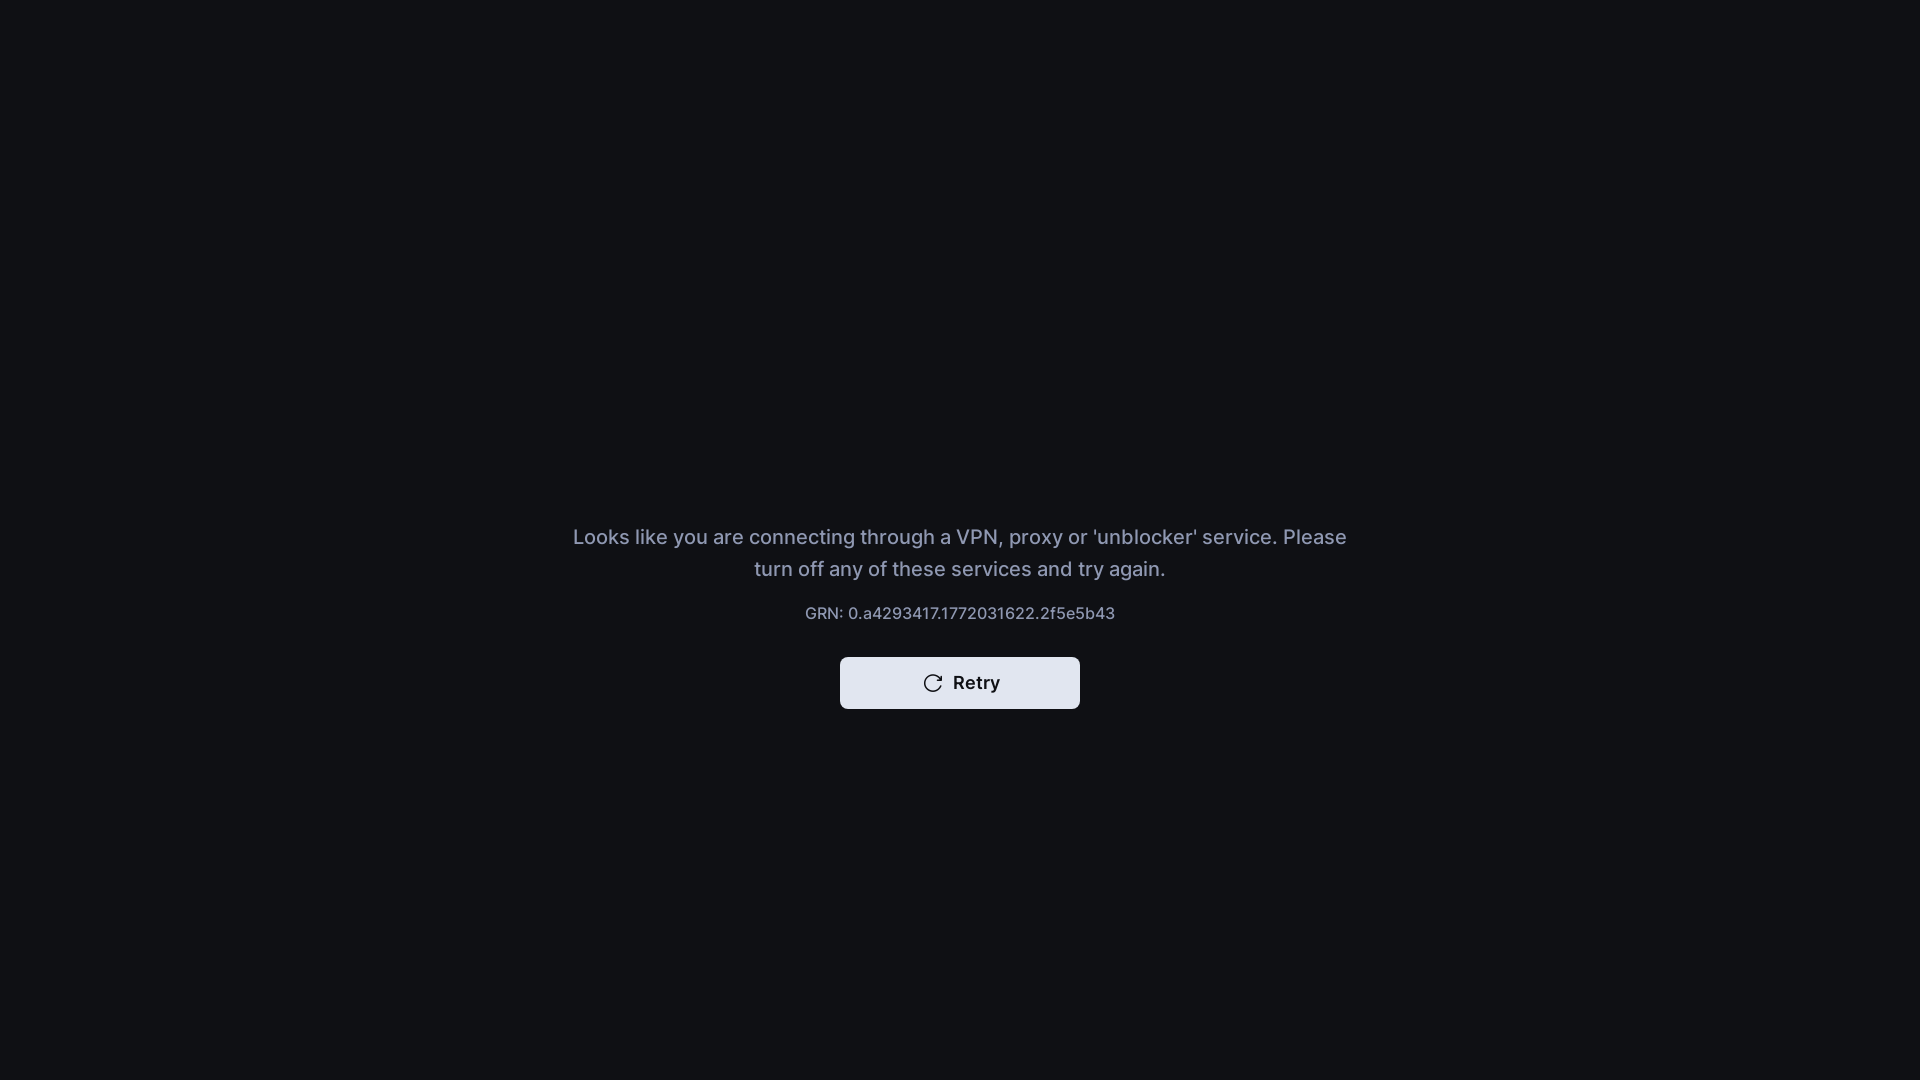

Navigated back in browser history
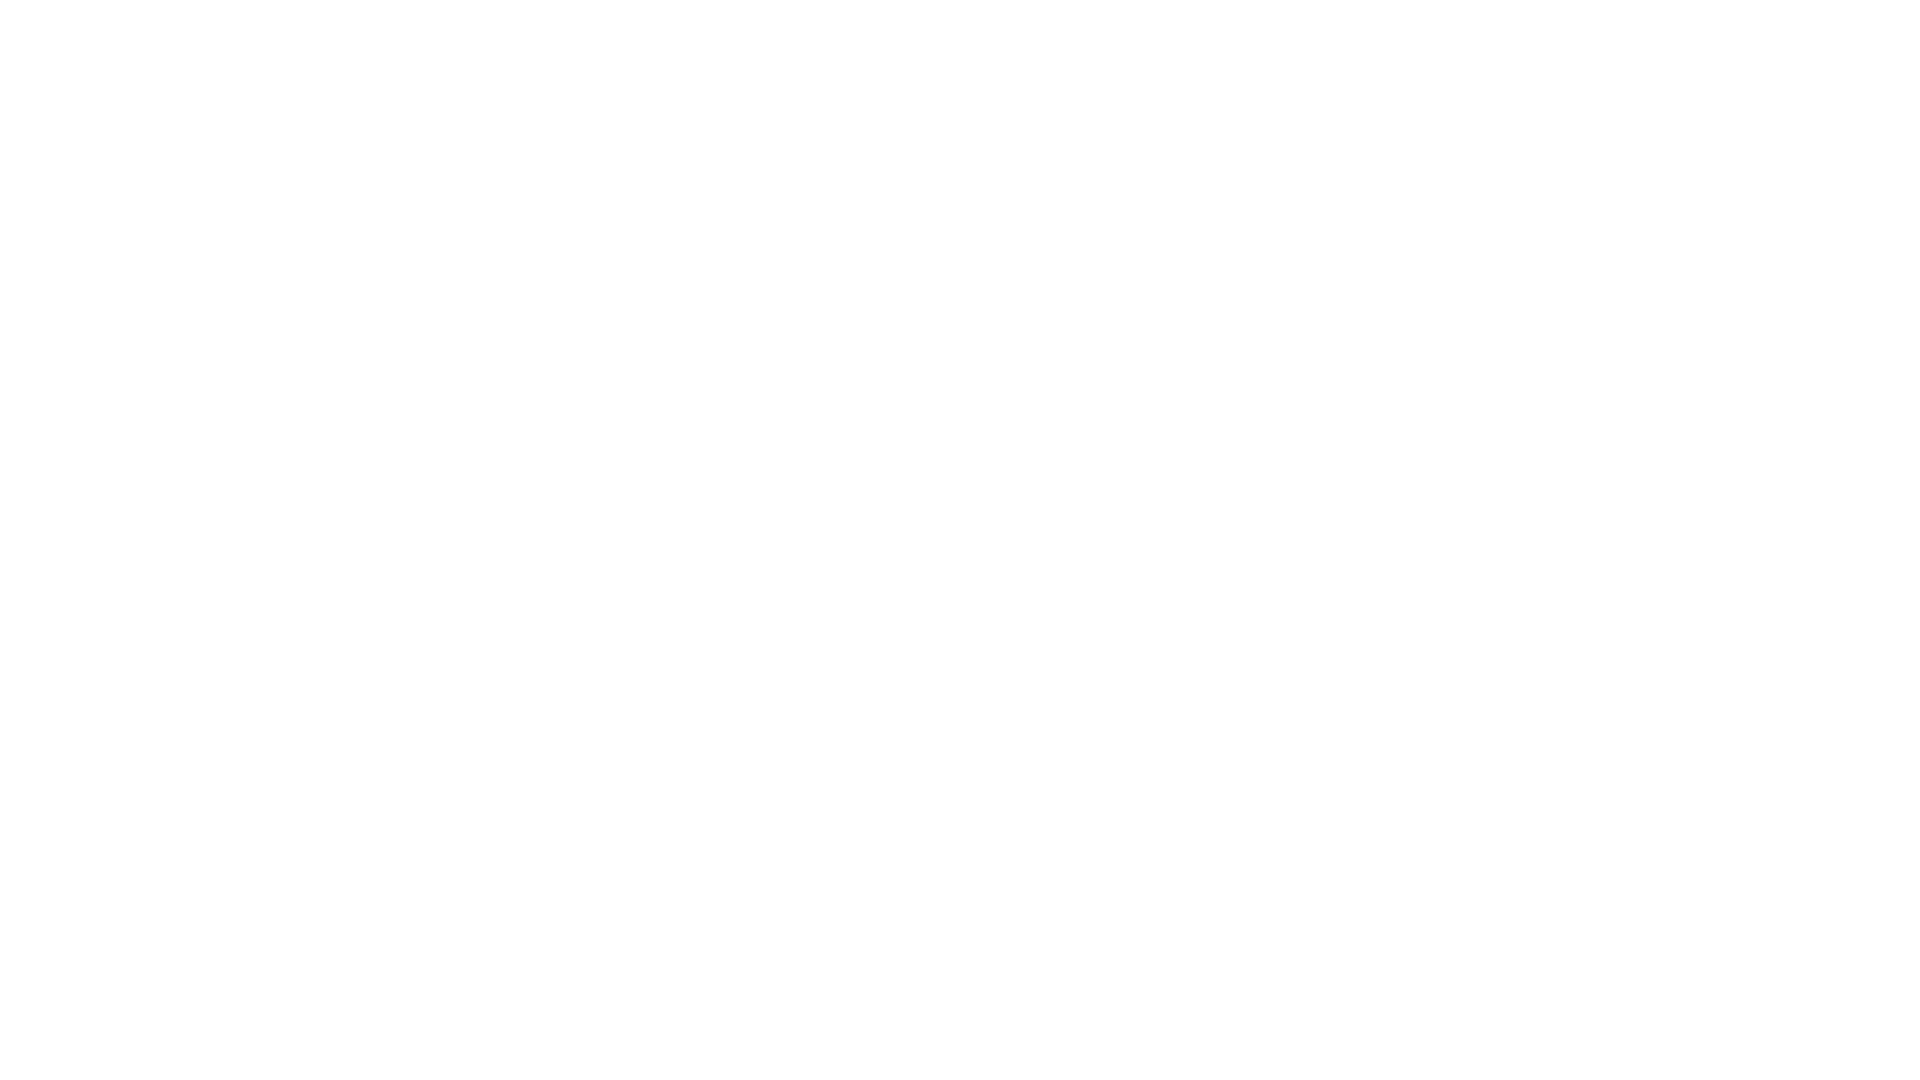

Waited 1 second after back navigation
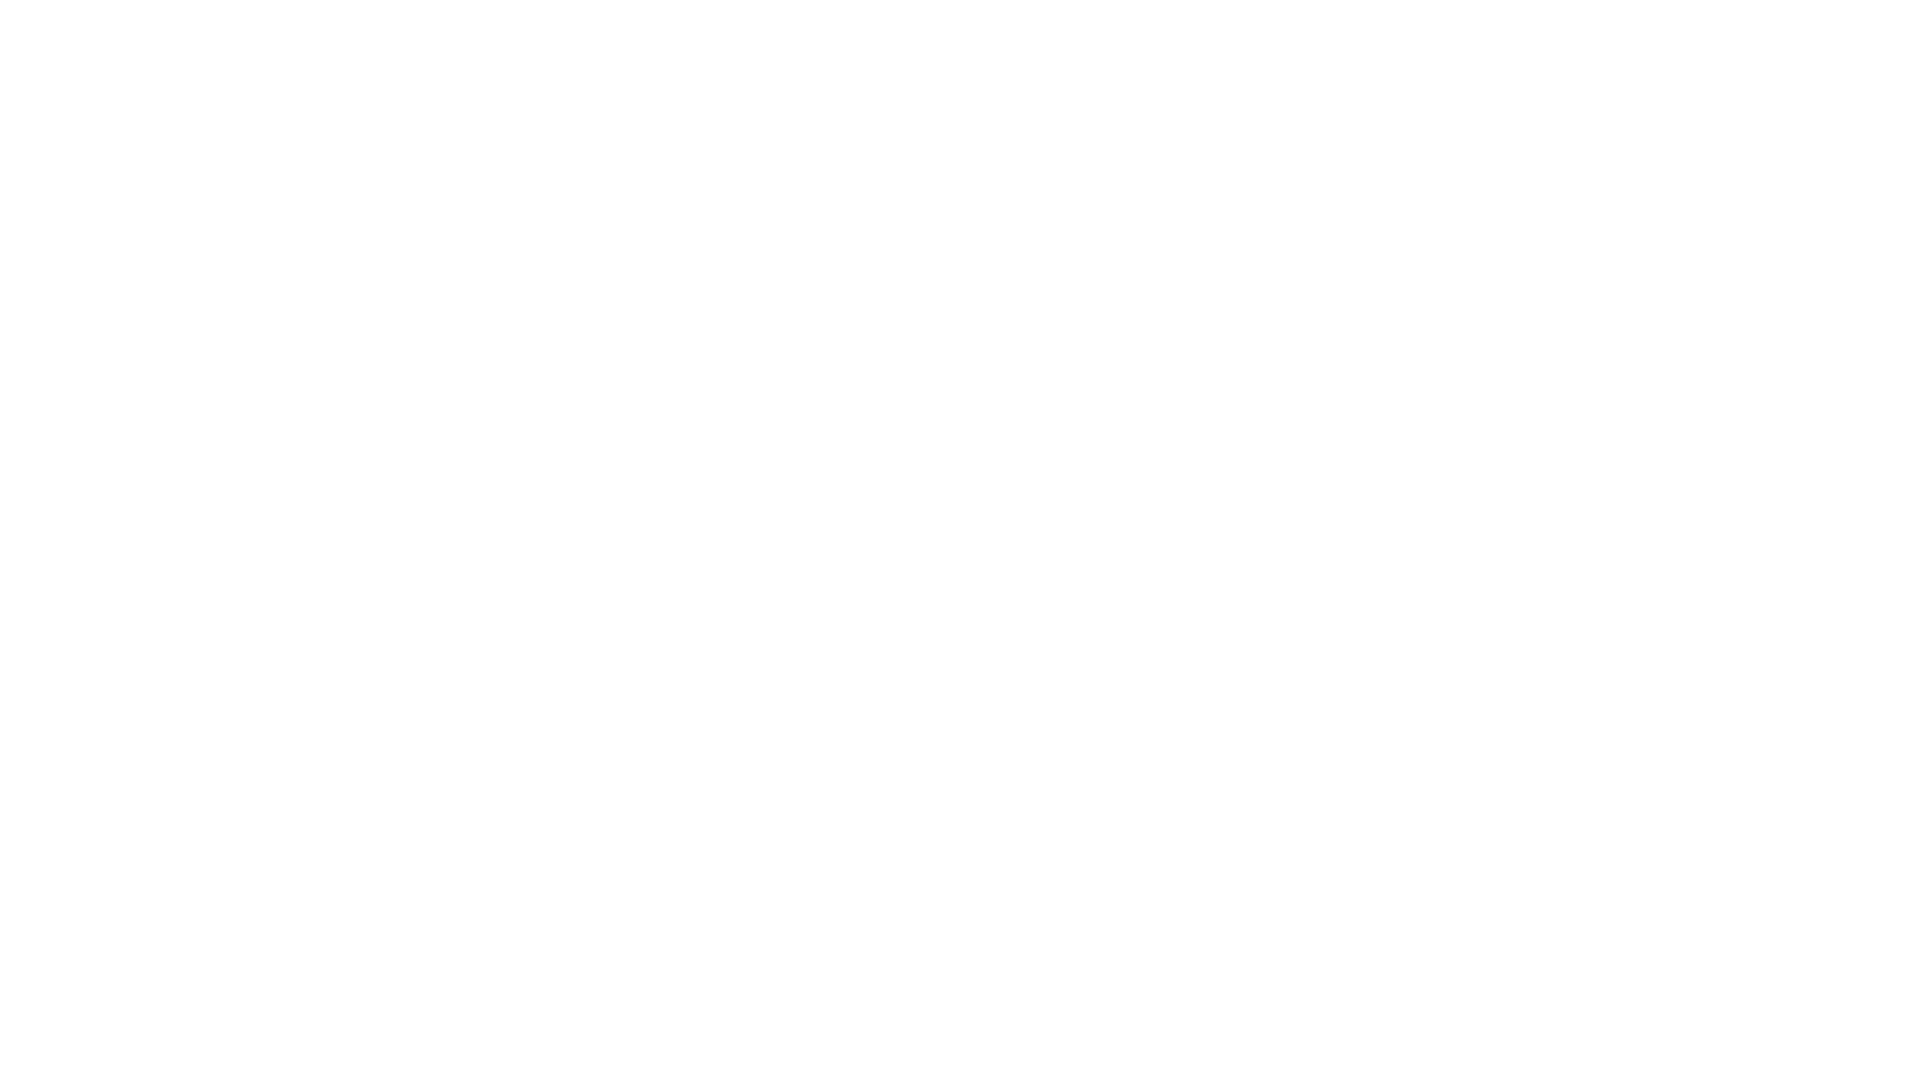

Navigated forward in browser history to return to Hotstar
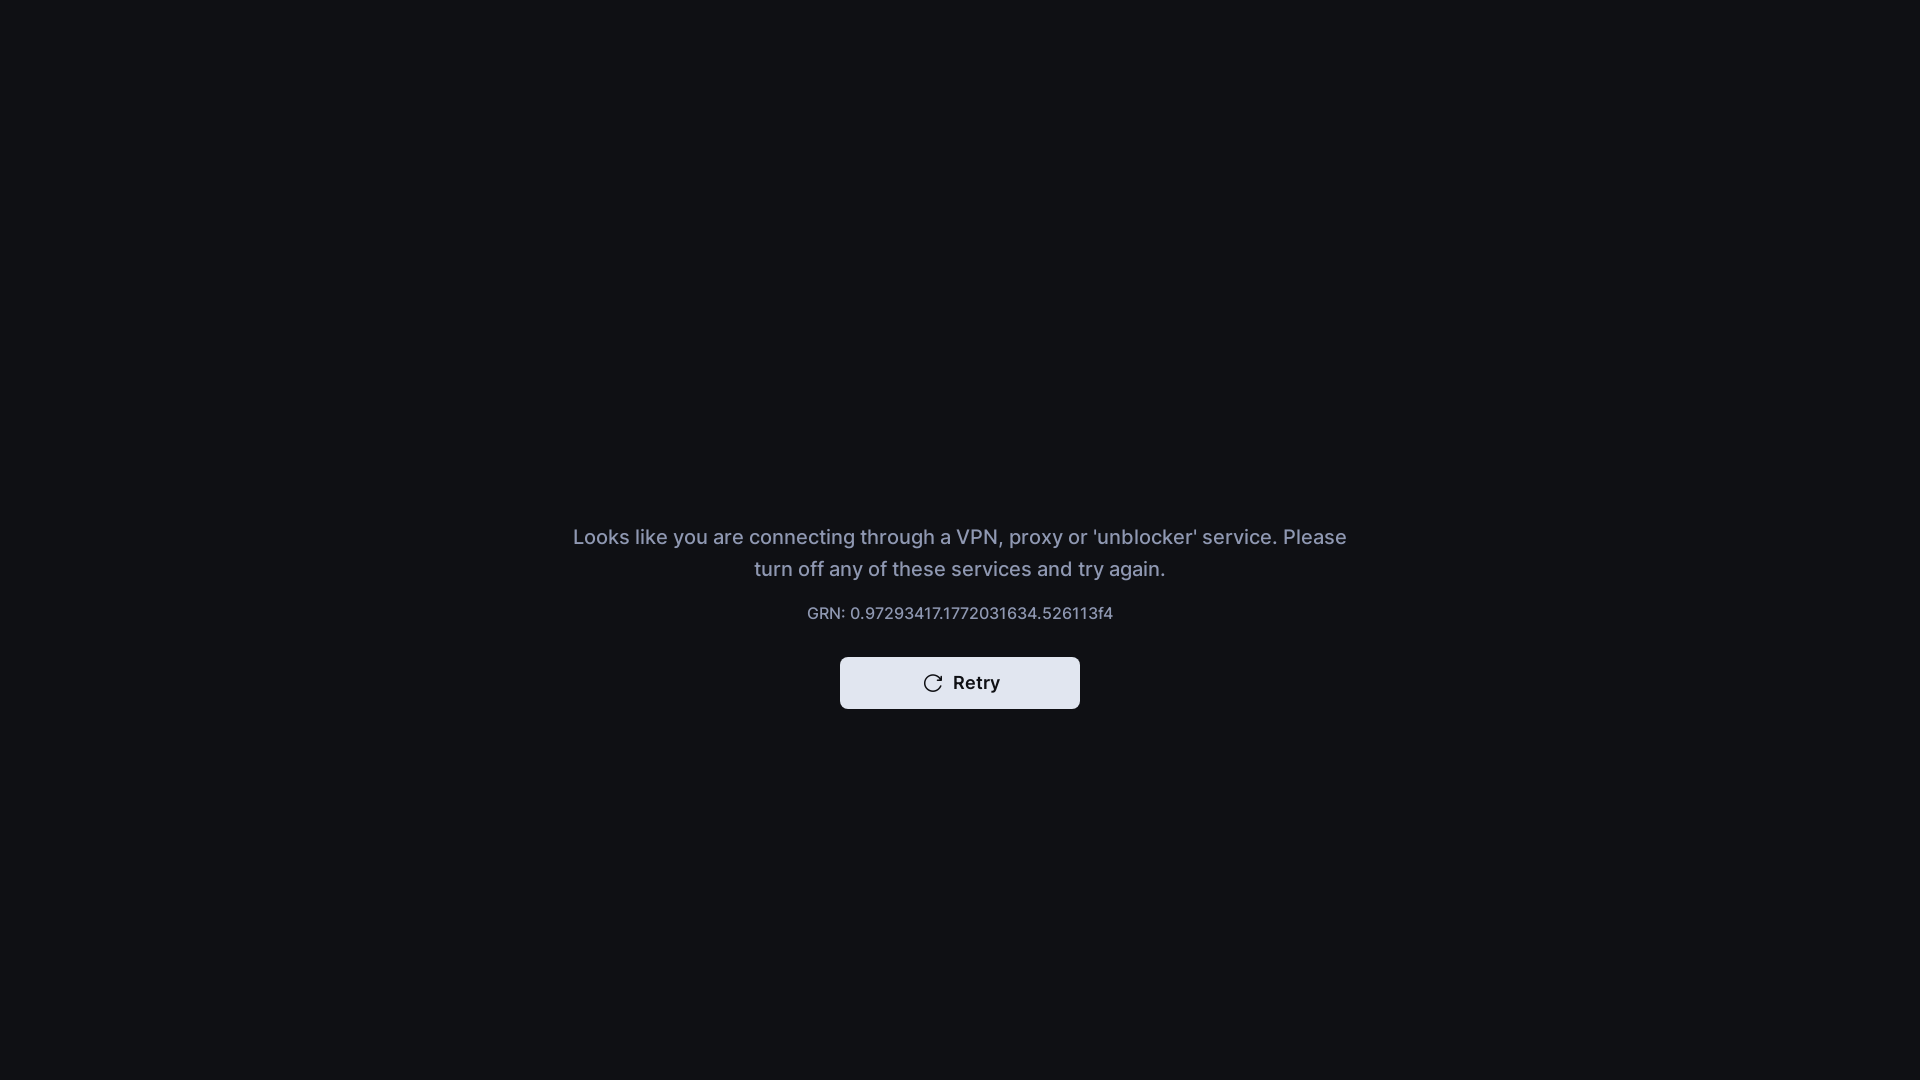

Waited 2 seconds after forward navigation
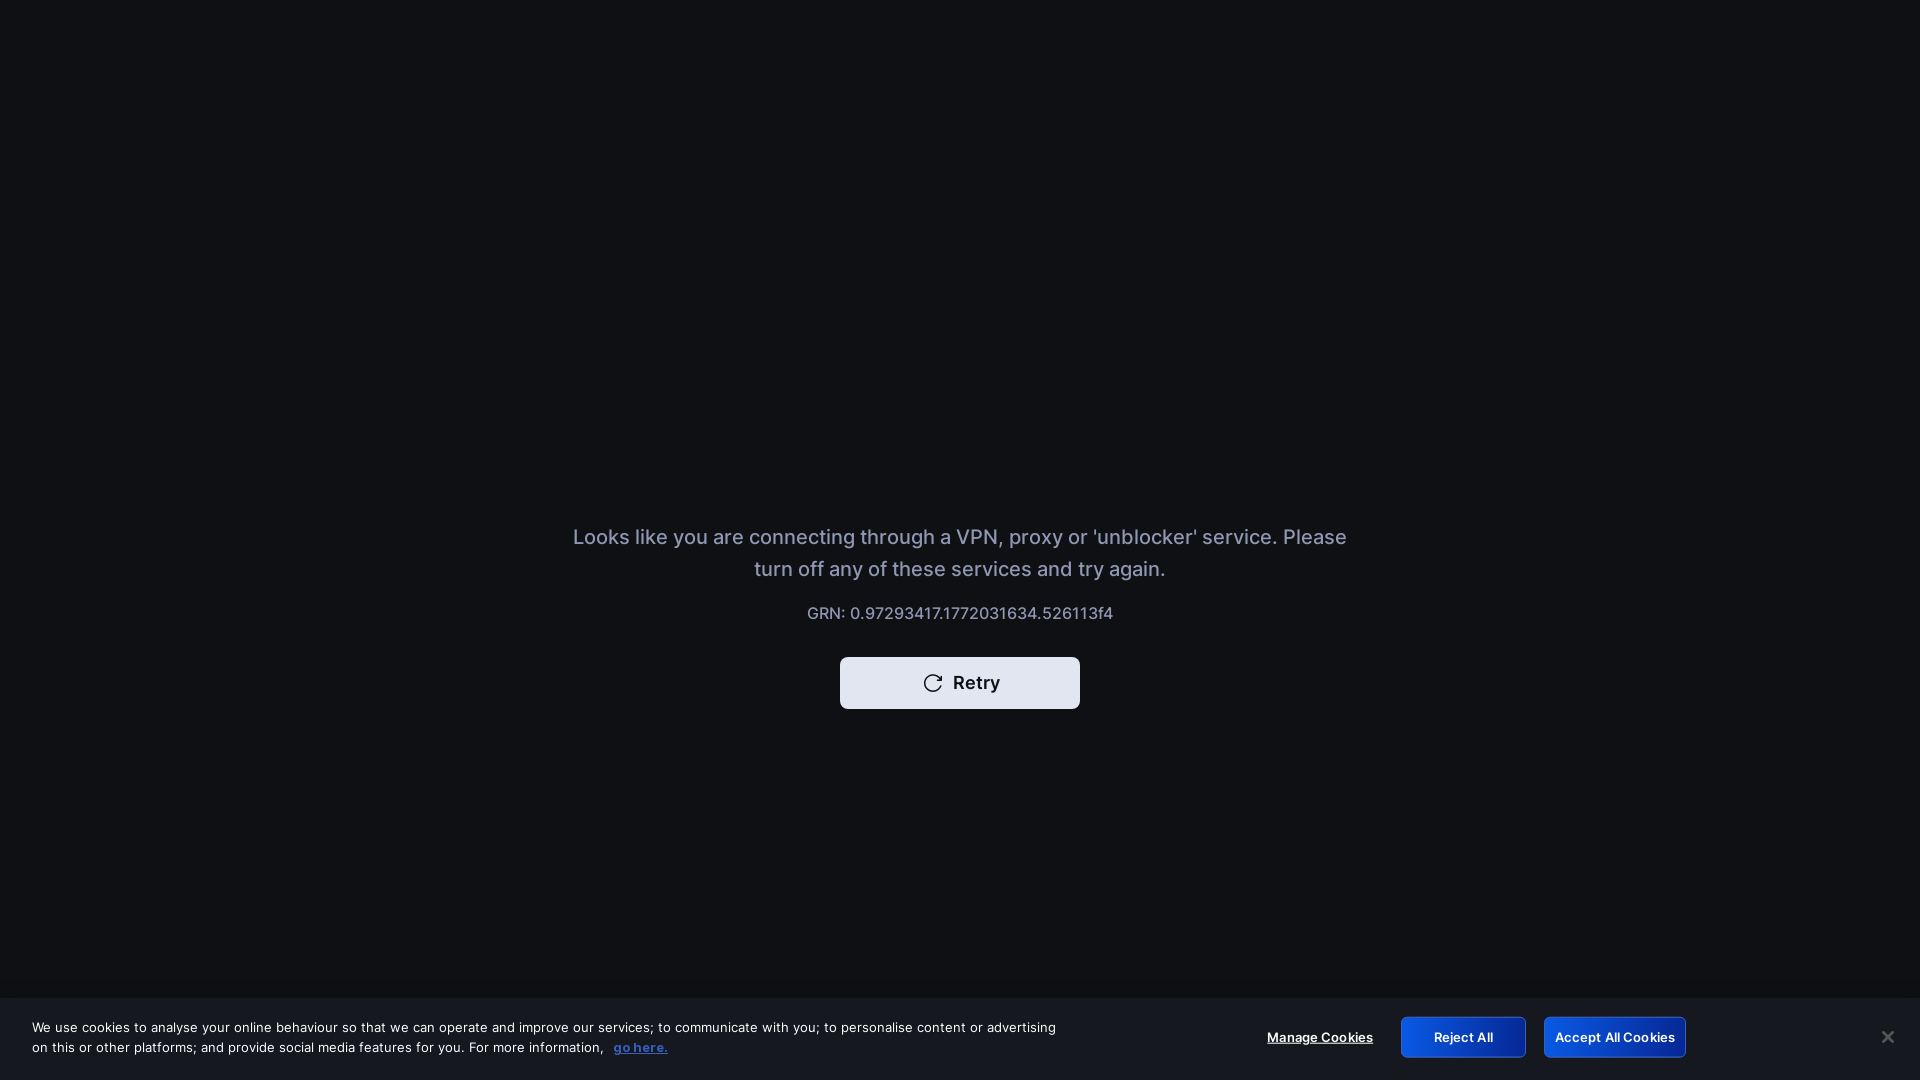

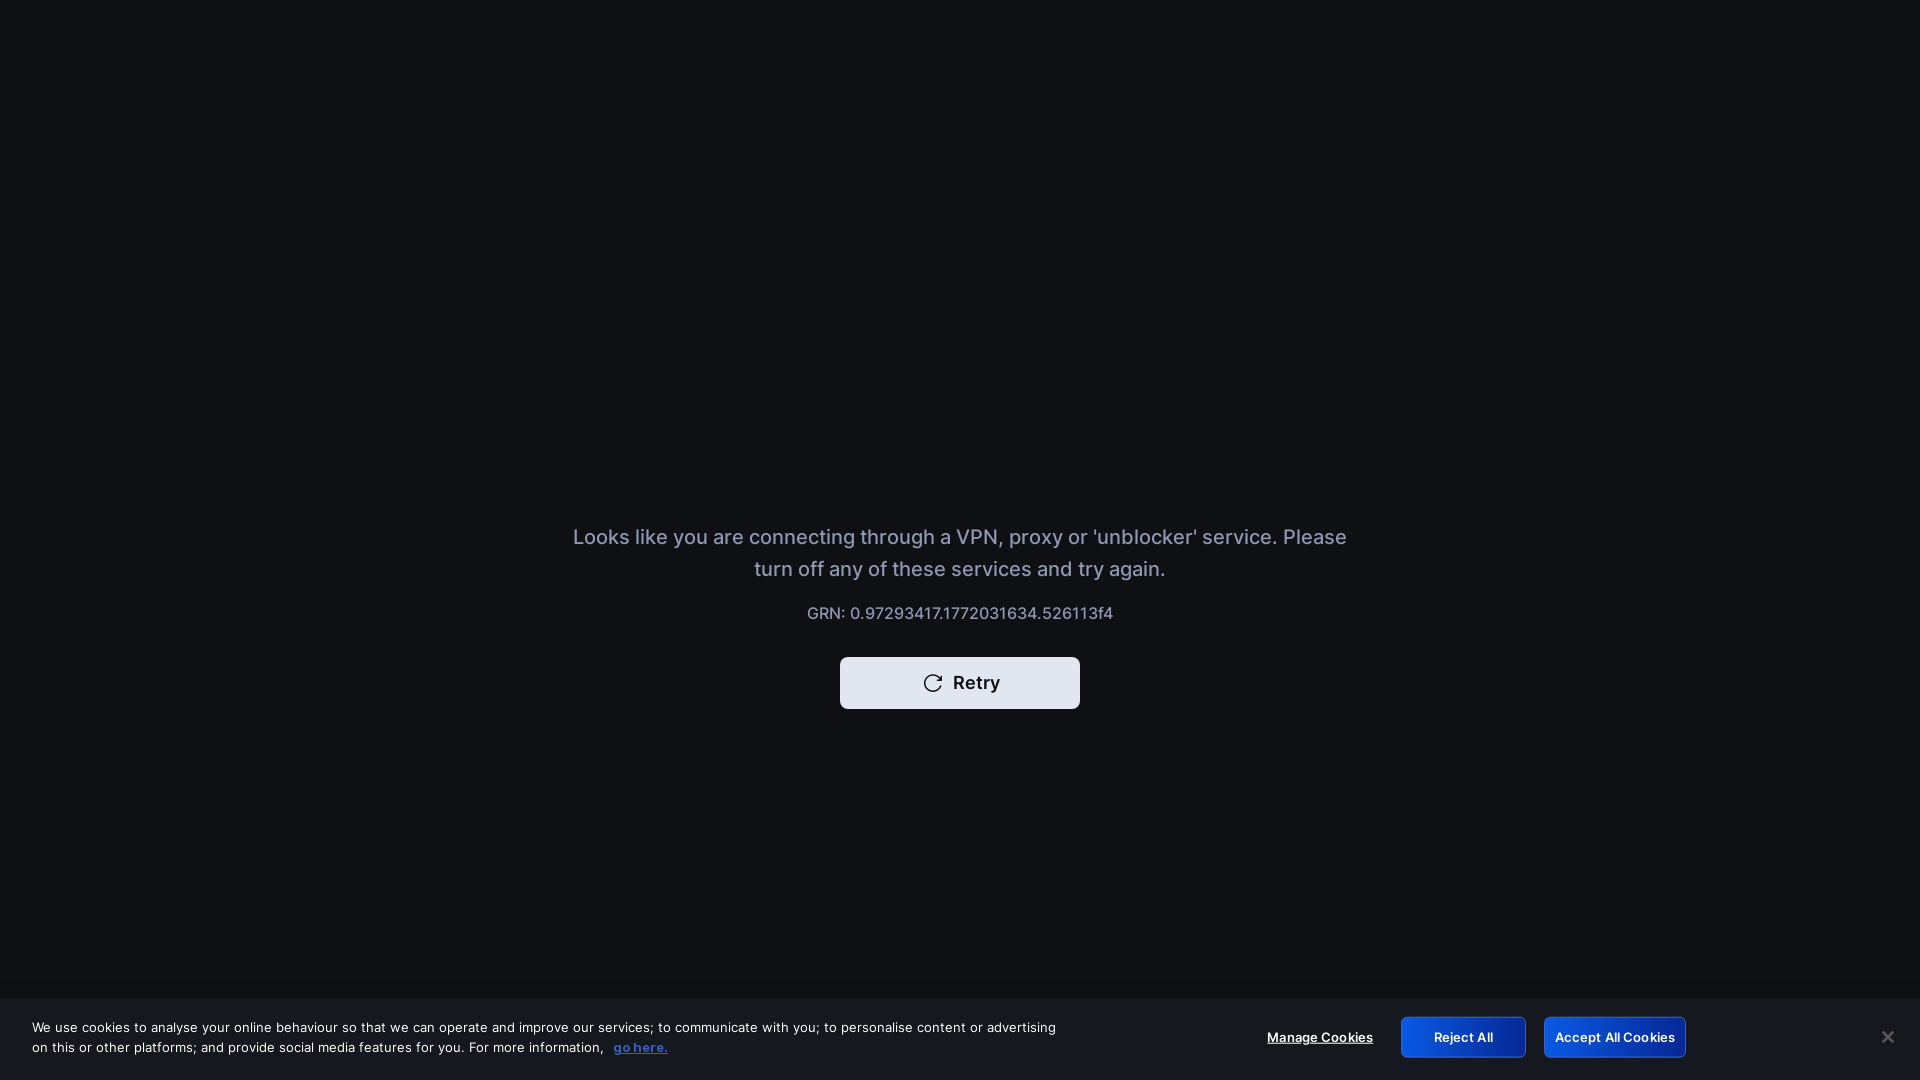